Tests product search functionality by searching for different products and verifying search results are displayed

Starting URL: https://naveenautomationlabs.com/opencart/index.php?route=common/home

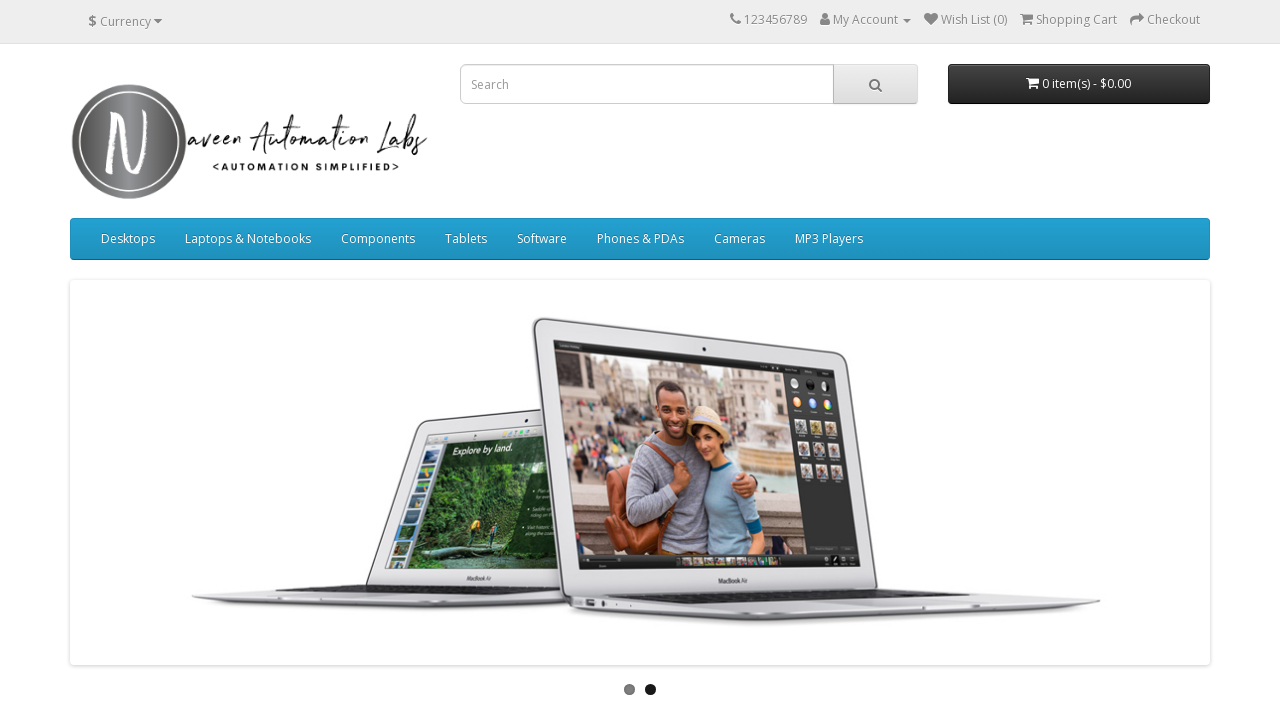

Filled search field with 'macbook' on //input[@name='search']
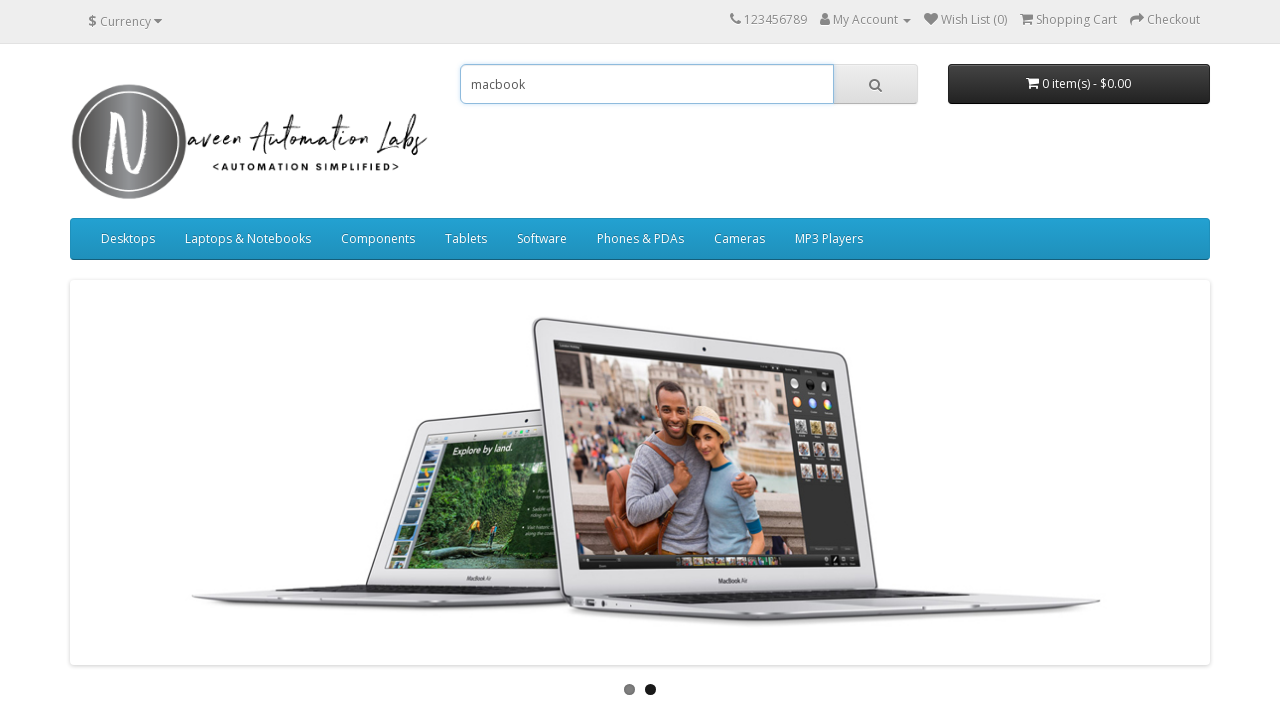

Clicked search button to search for macbook at (875, 84) on .btn.btn-default.btn-lg
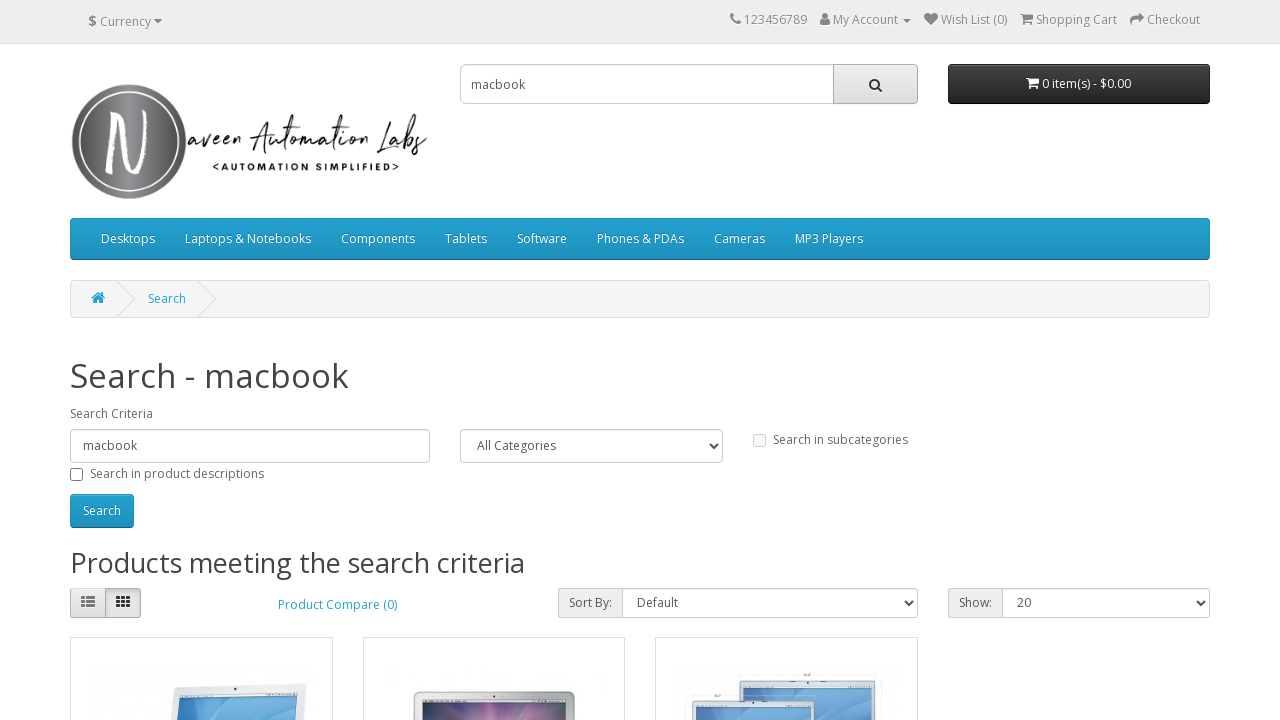

Search results for macbook loaded and product heading visible
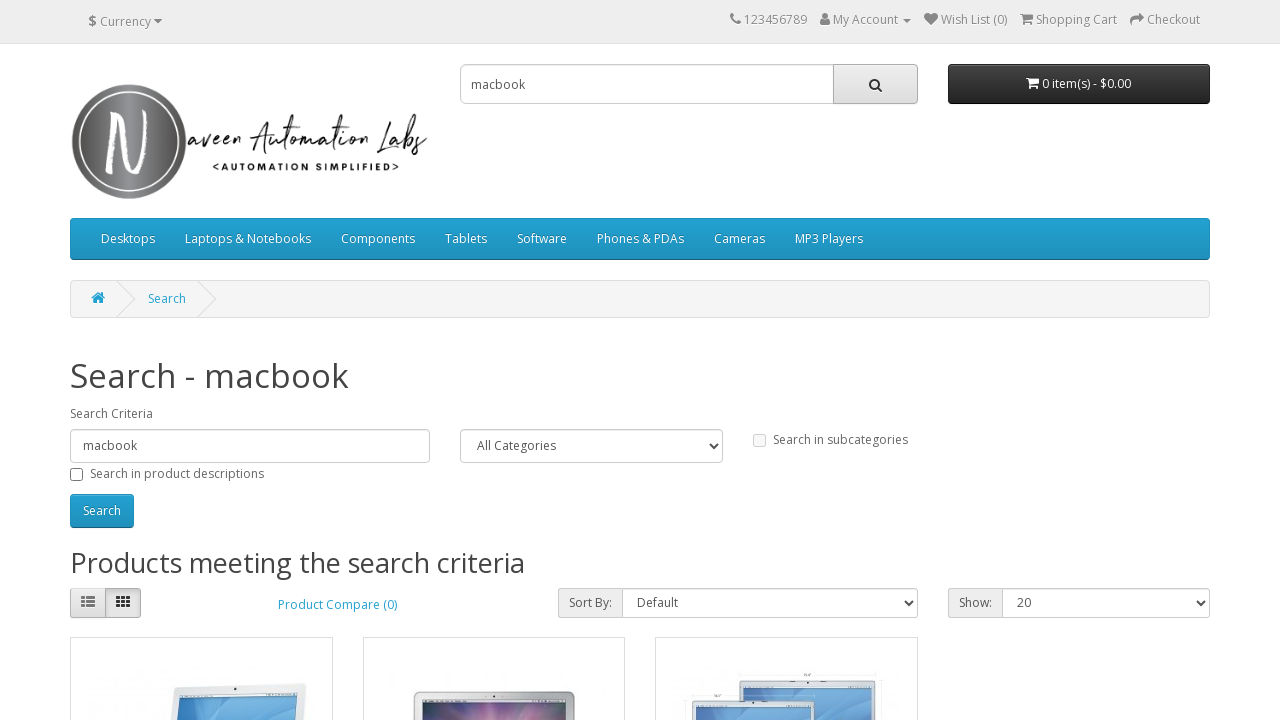

Clicked on macbook product result at (201, 361) on h4
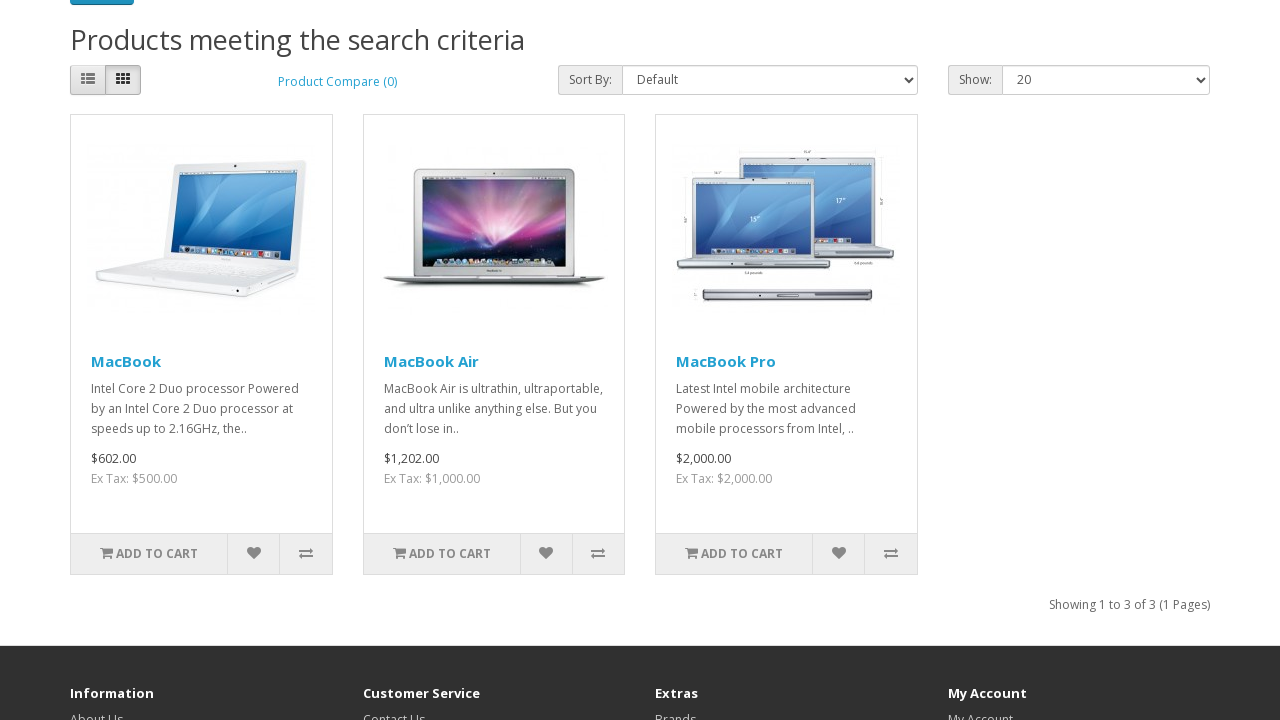

Filled search field with 'apple' on //input[@name='search']
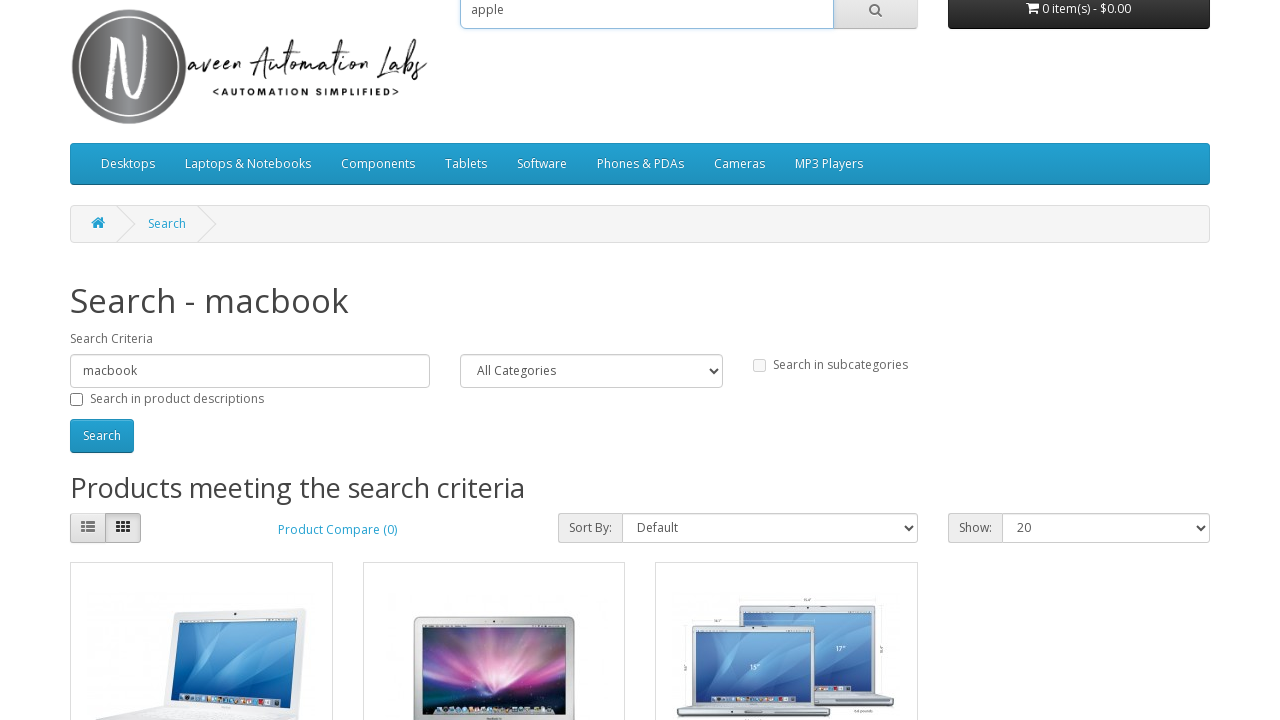

Clicked search button to search for apple at (875, 20) on .btn.btn-default.btn-lg
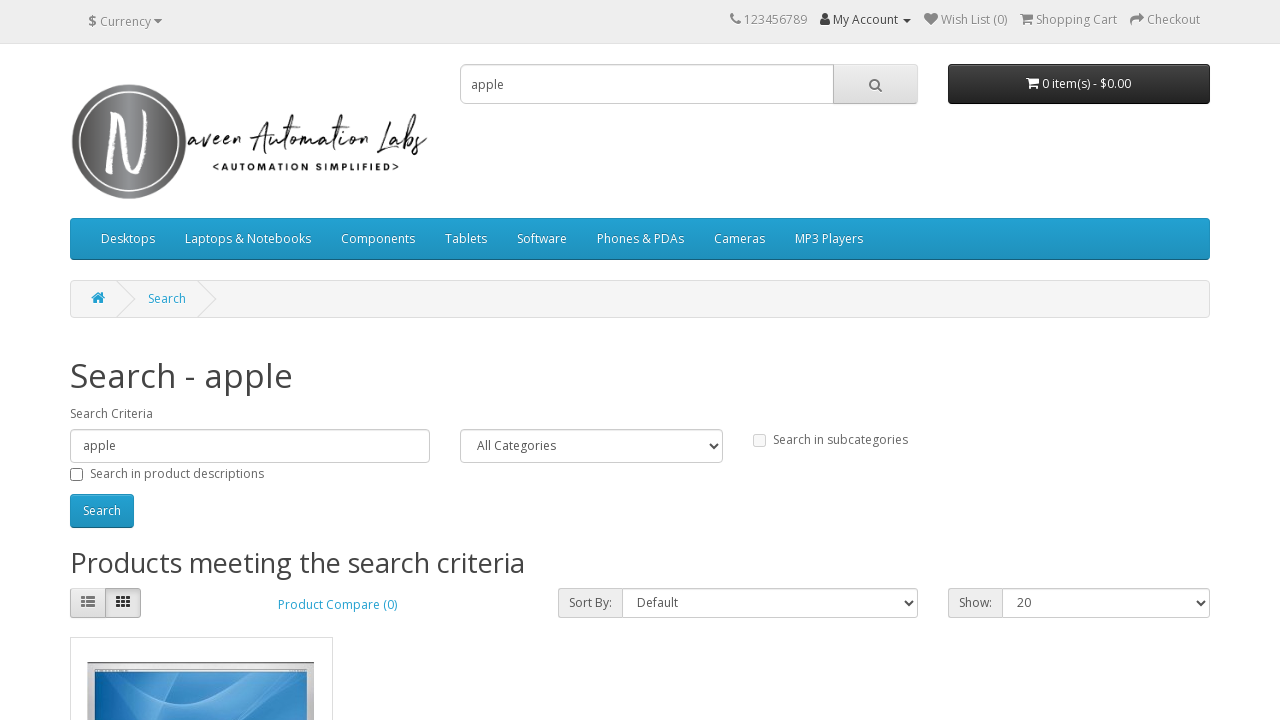

Search results for apple loaded and product heading visible
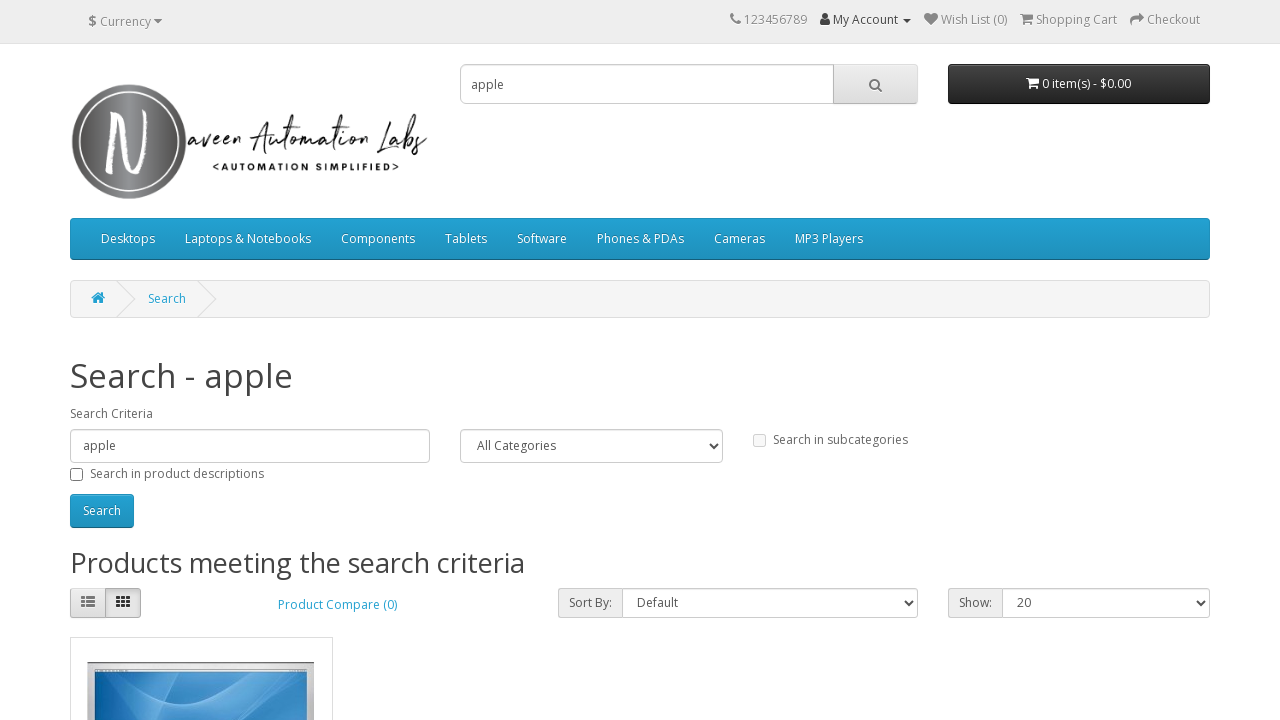

Clicked on apple product result at (201, 361) on h4
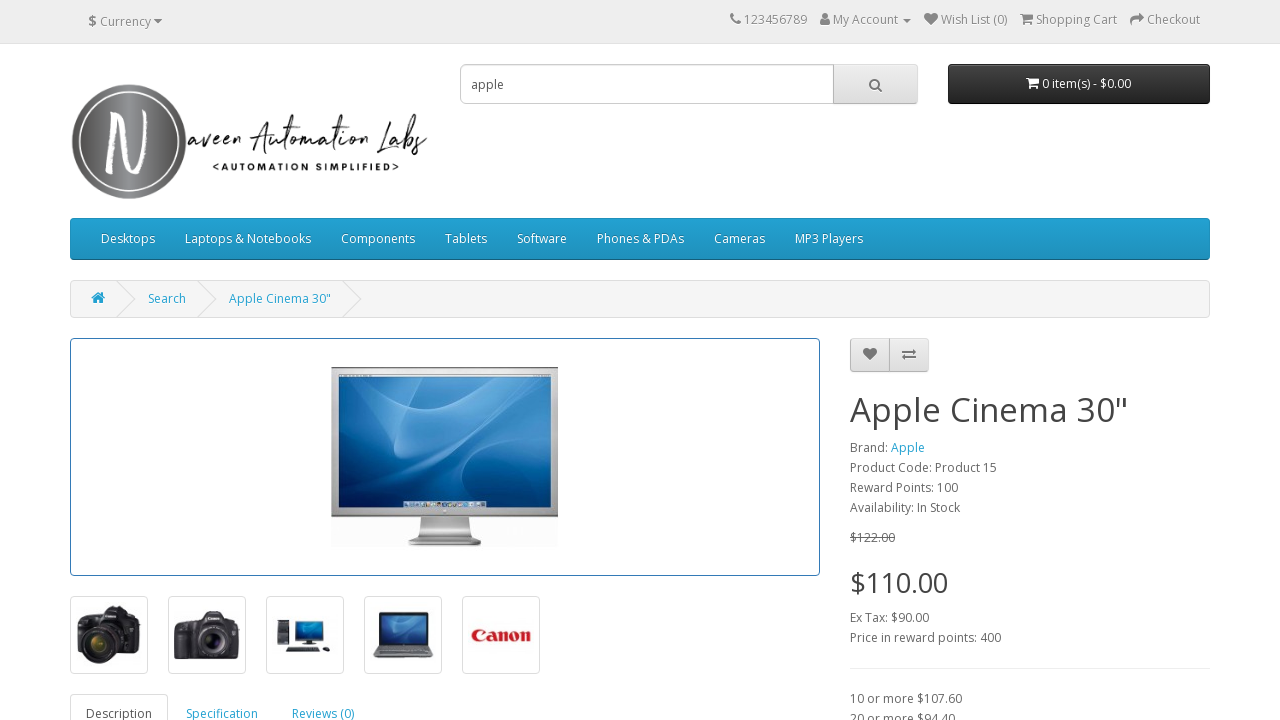

Filled search field with 'htc' on //input[@name='search']
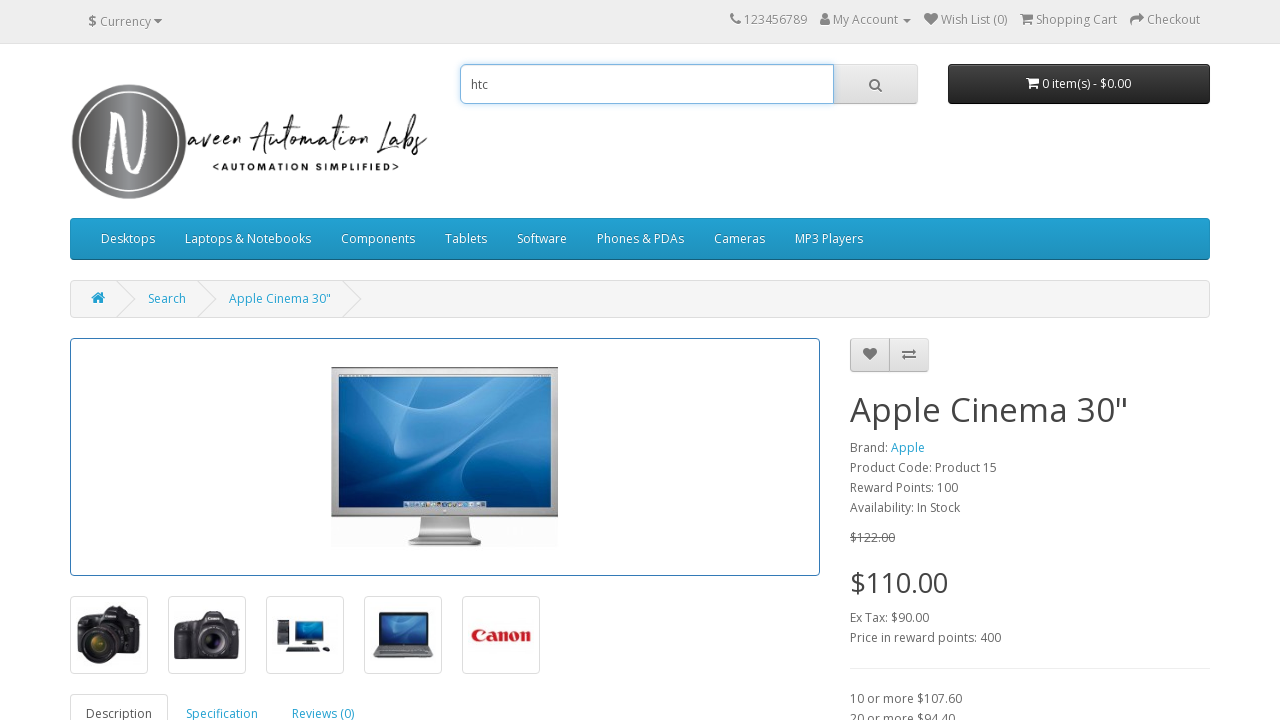

Clicked search button to search for htc at (875, 84) on .btn.btn-default.btn-lg
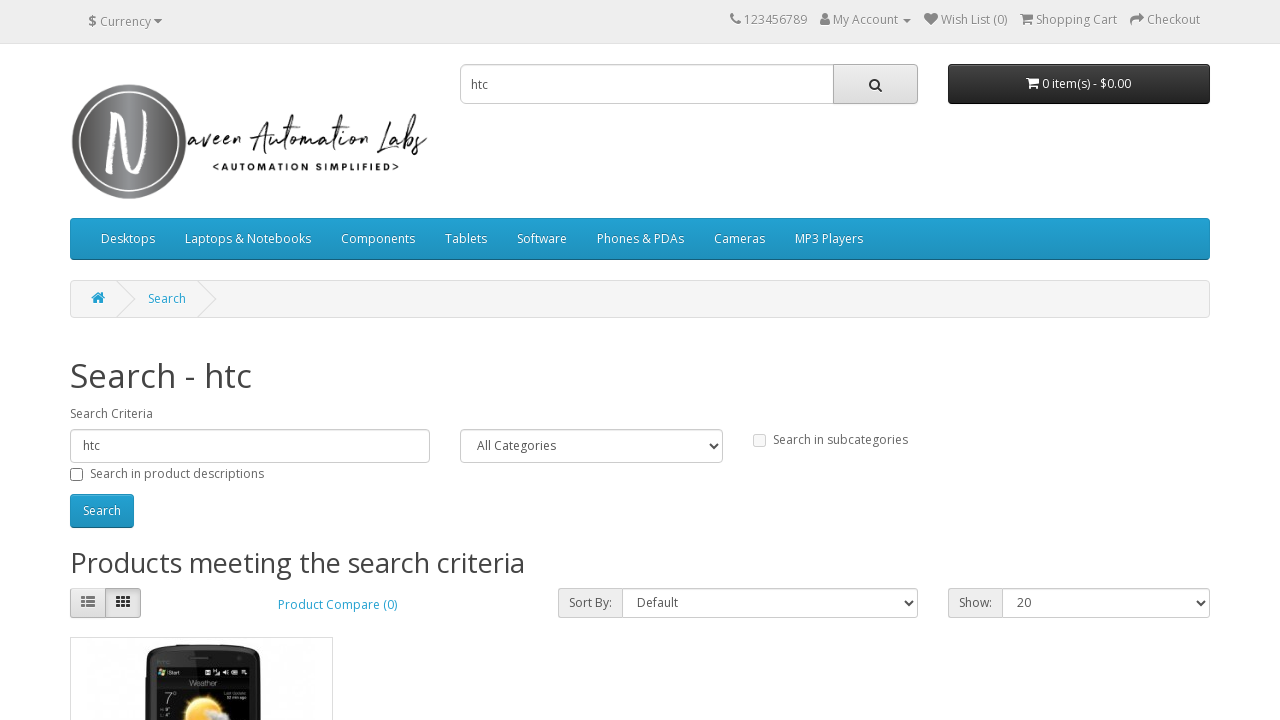

Search results for htc loaded and product heading visible
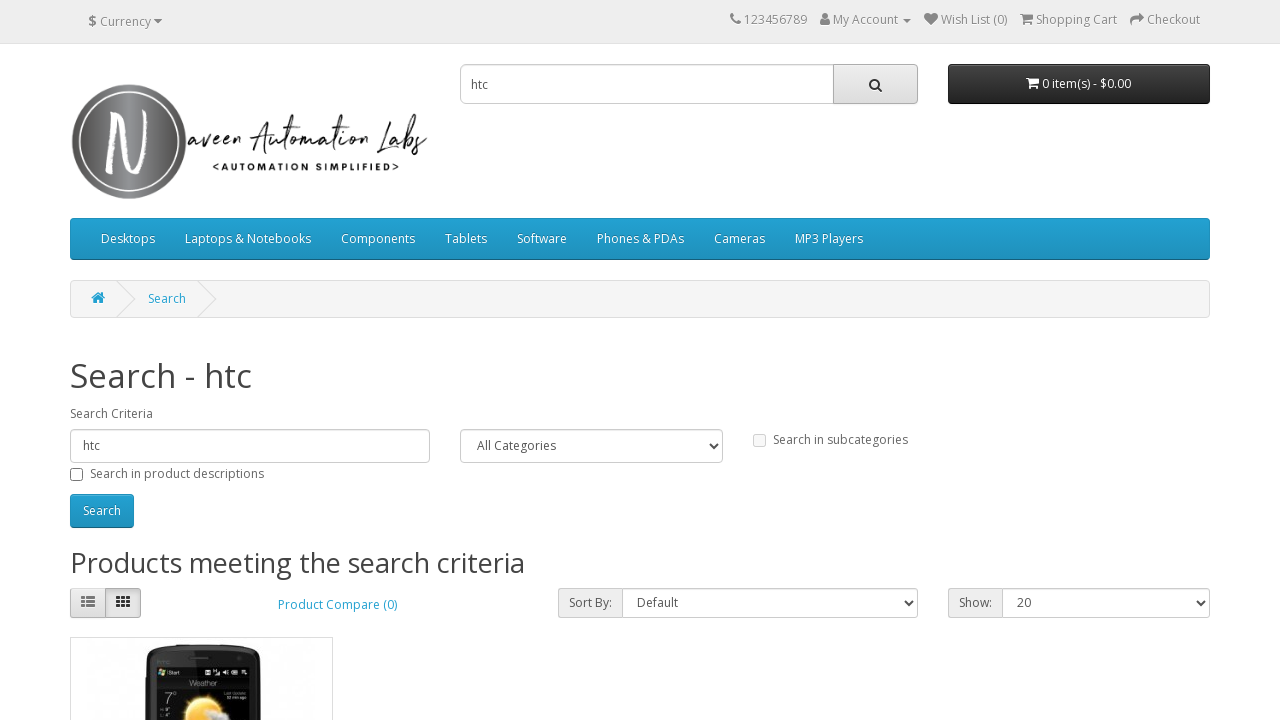

Clicked on htc product result at (201, 361) on h4
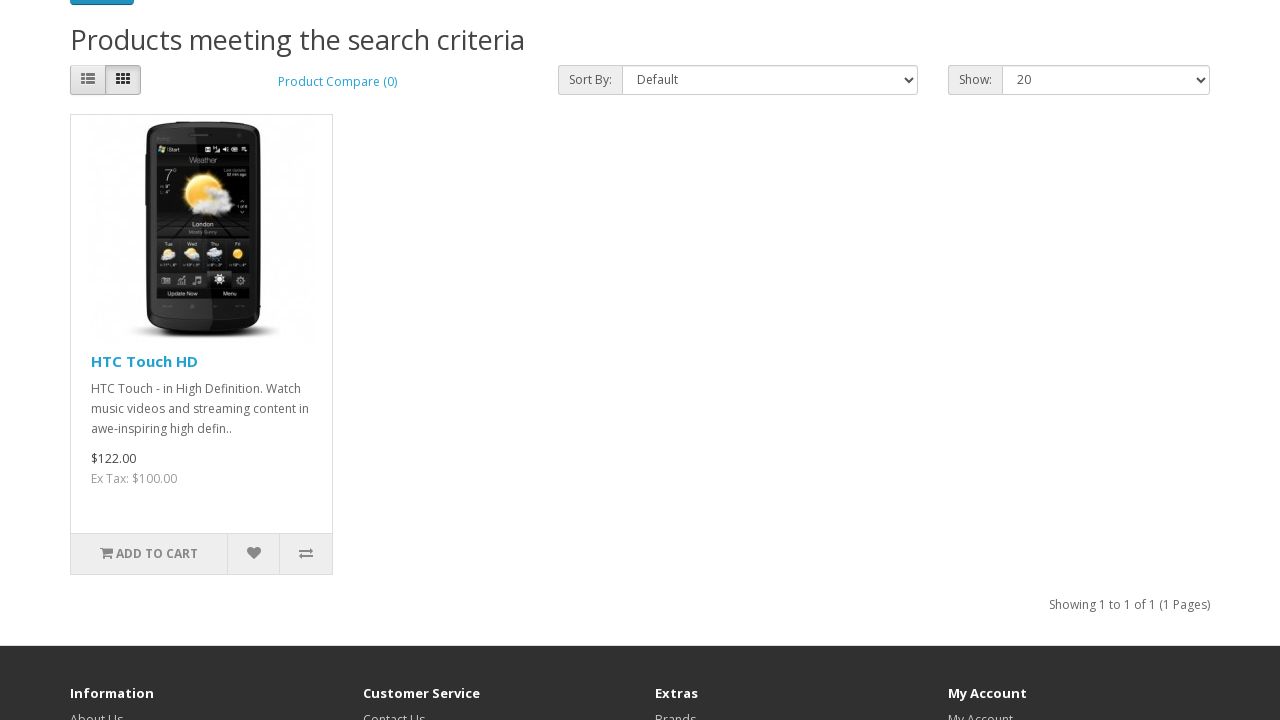

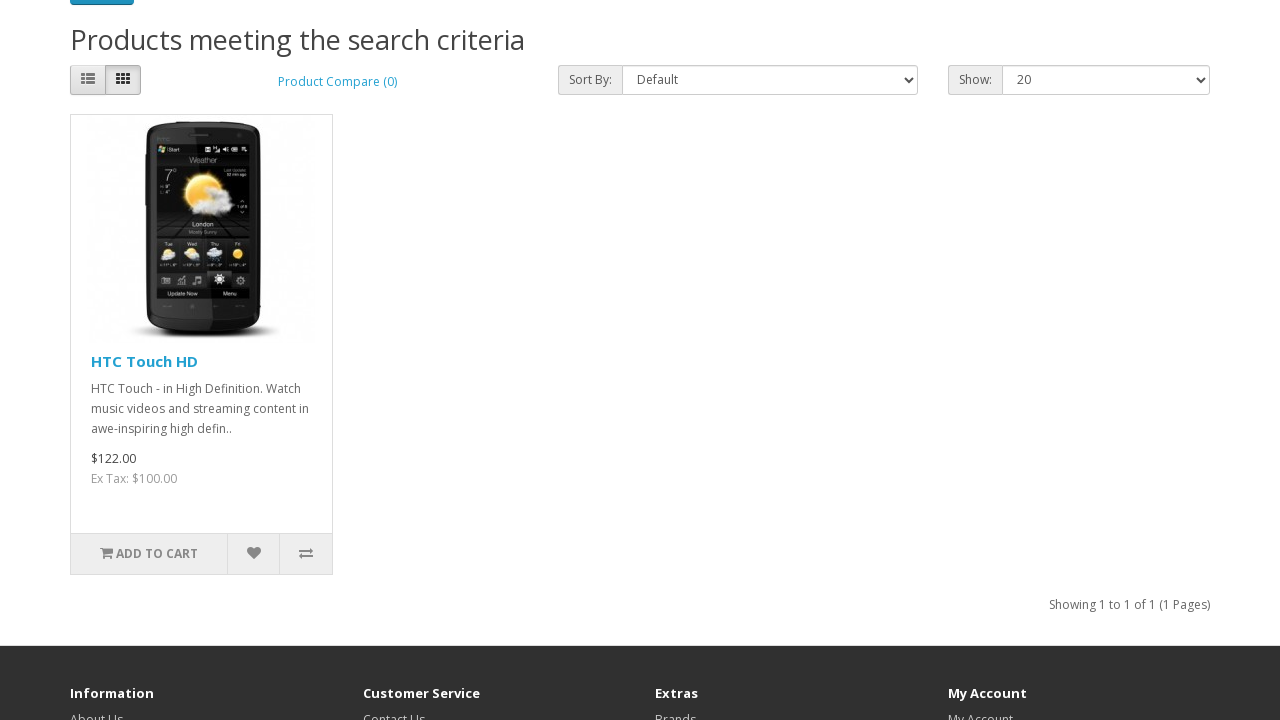